Tests a web form by filling in a text field and submitting it, then verifying the success message

Starting URL: https://www.selenium.dev/selenium/web/web-form.html

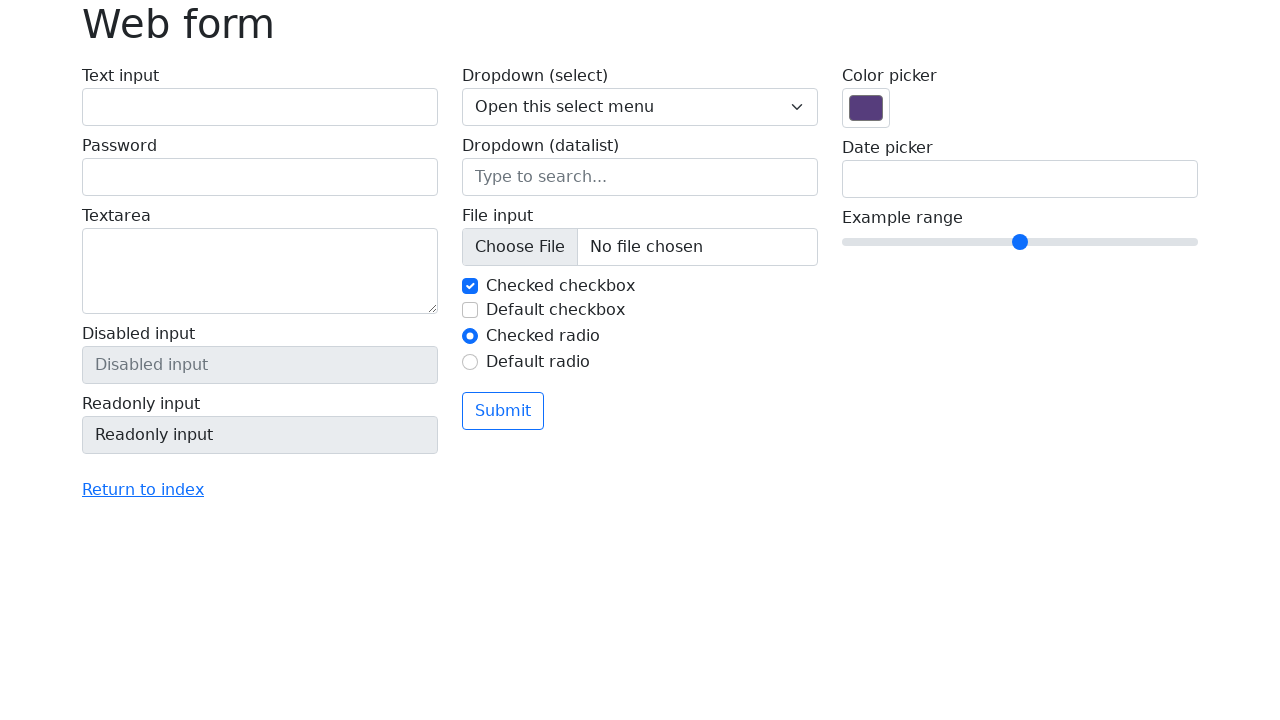

Filled text field with 'Selenium' on input[name='my-text']
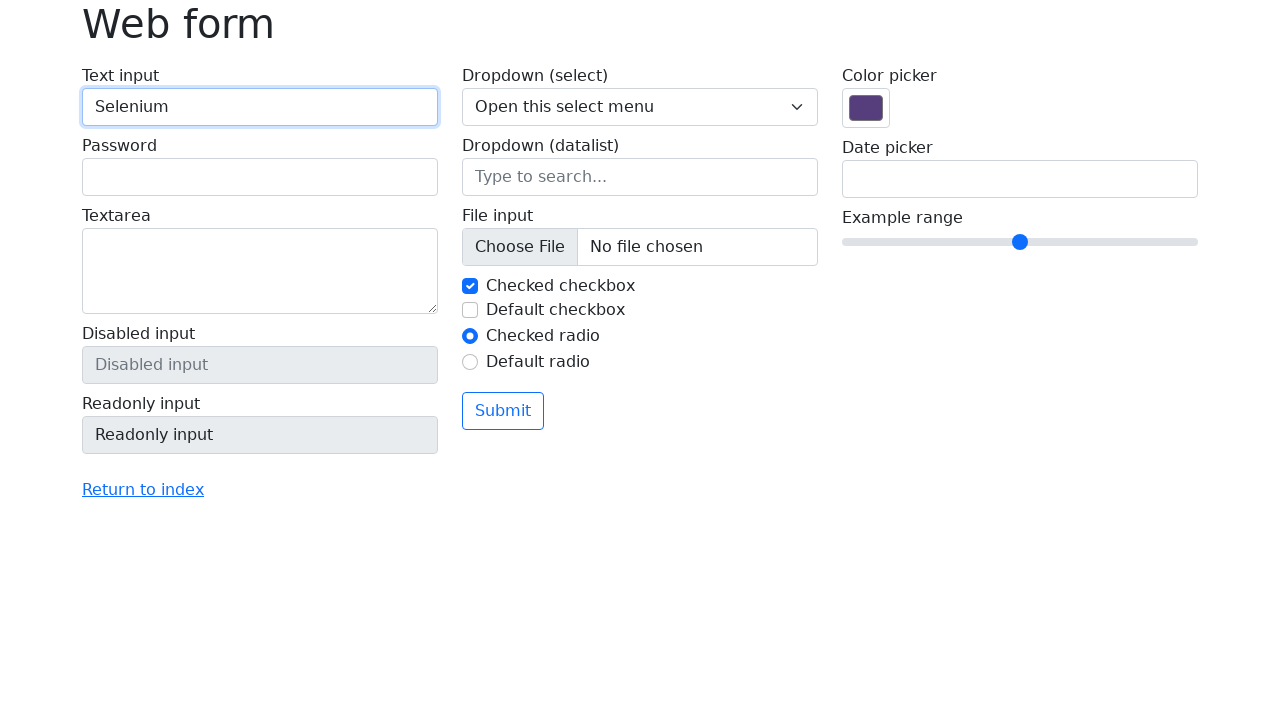

Clicked submit button at (503, 411) on button
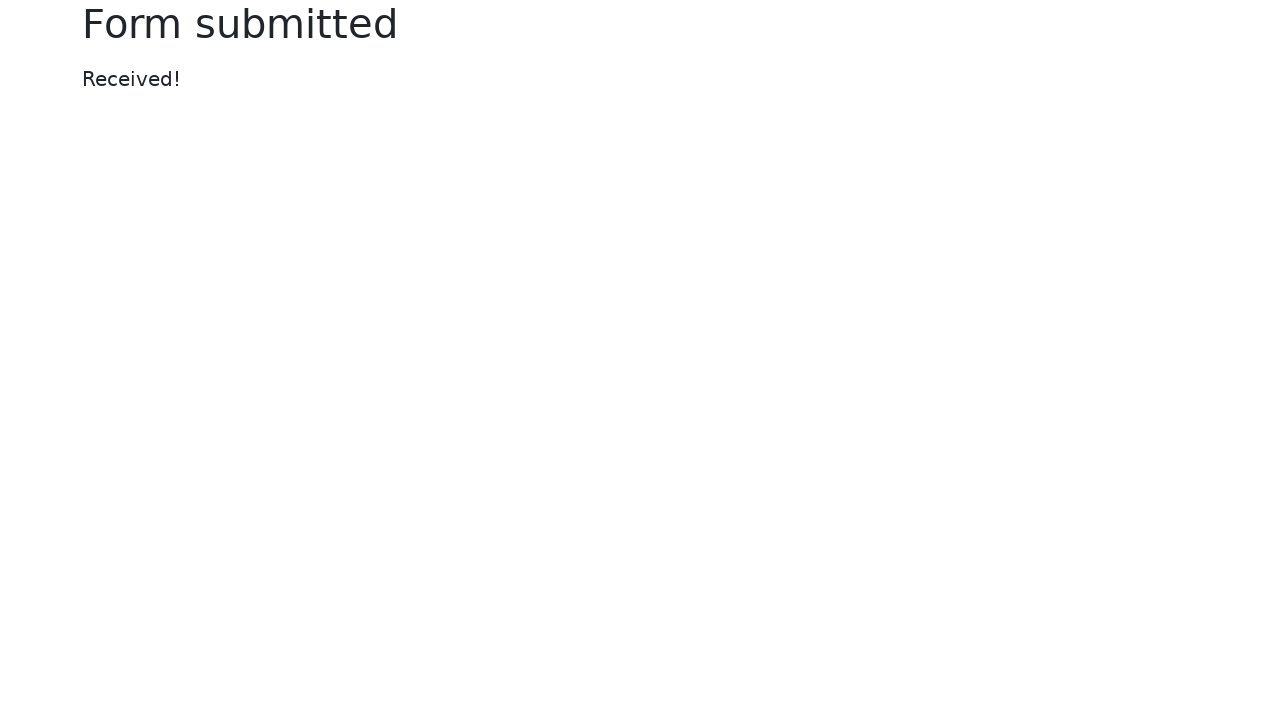

Success message appeared
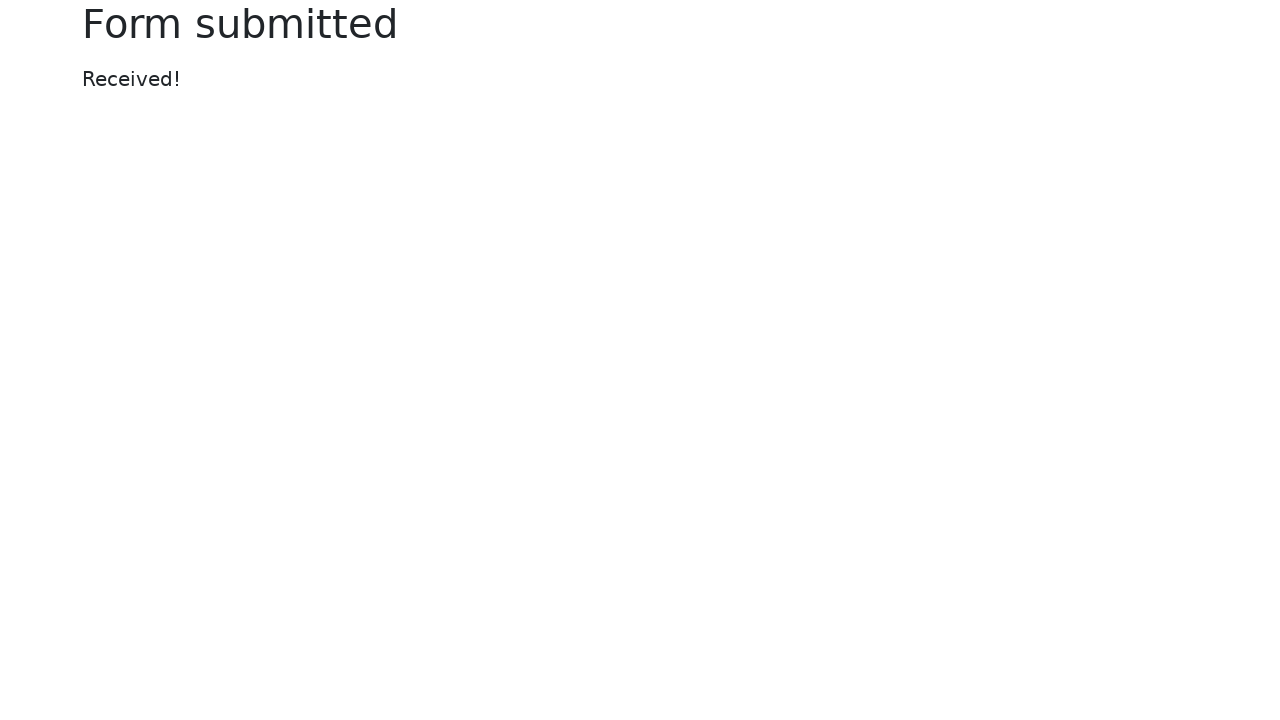

Retrieved success message text
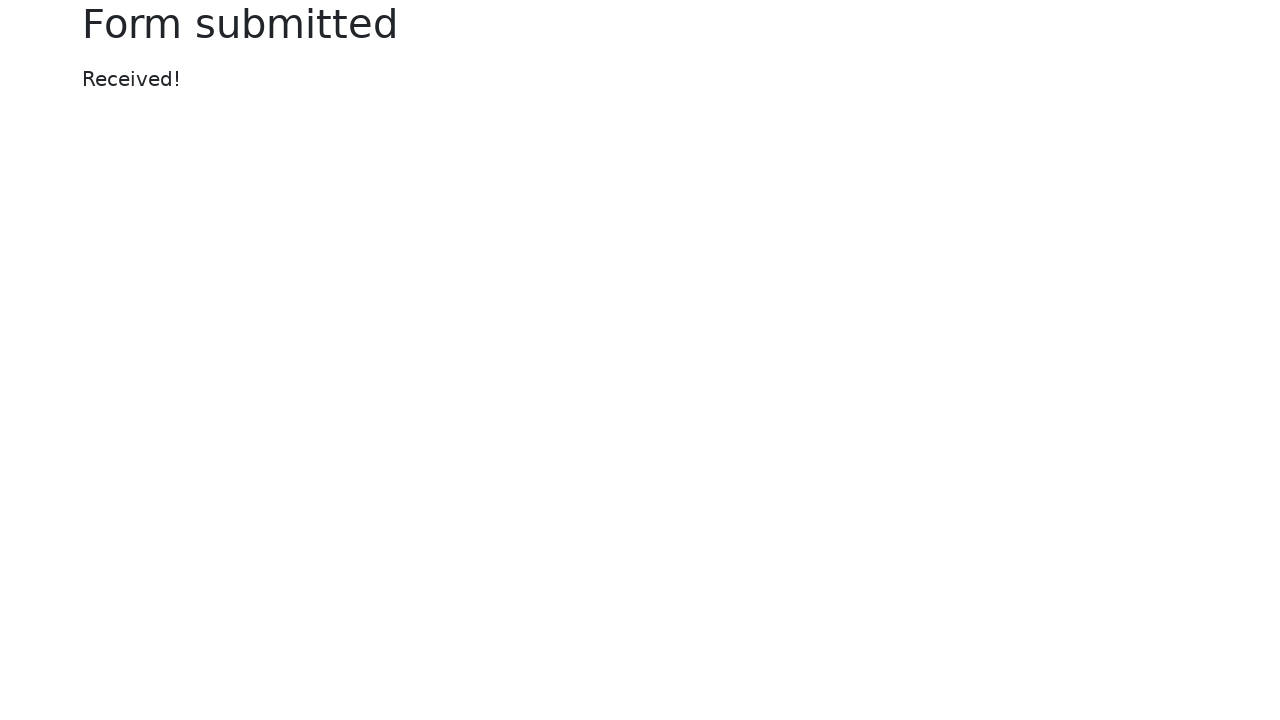

Verified success message equals 'Received!'
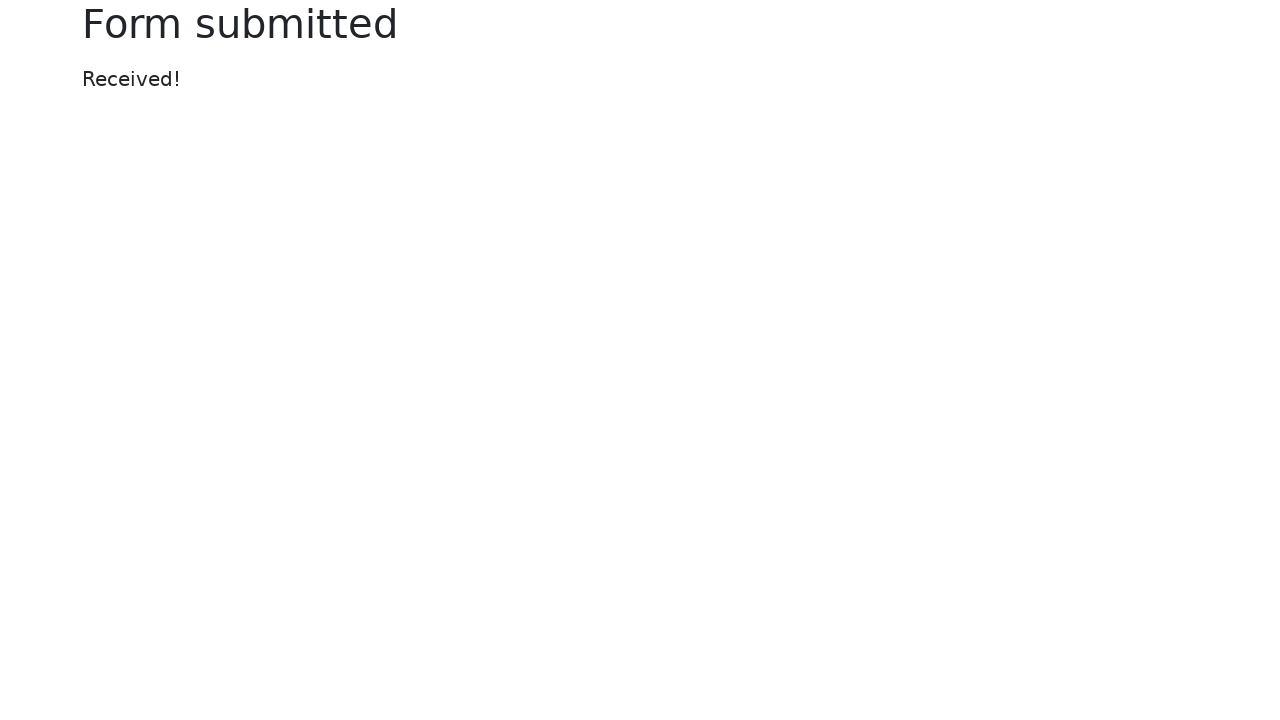

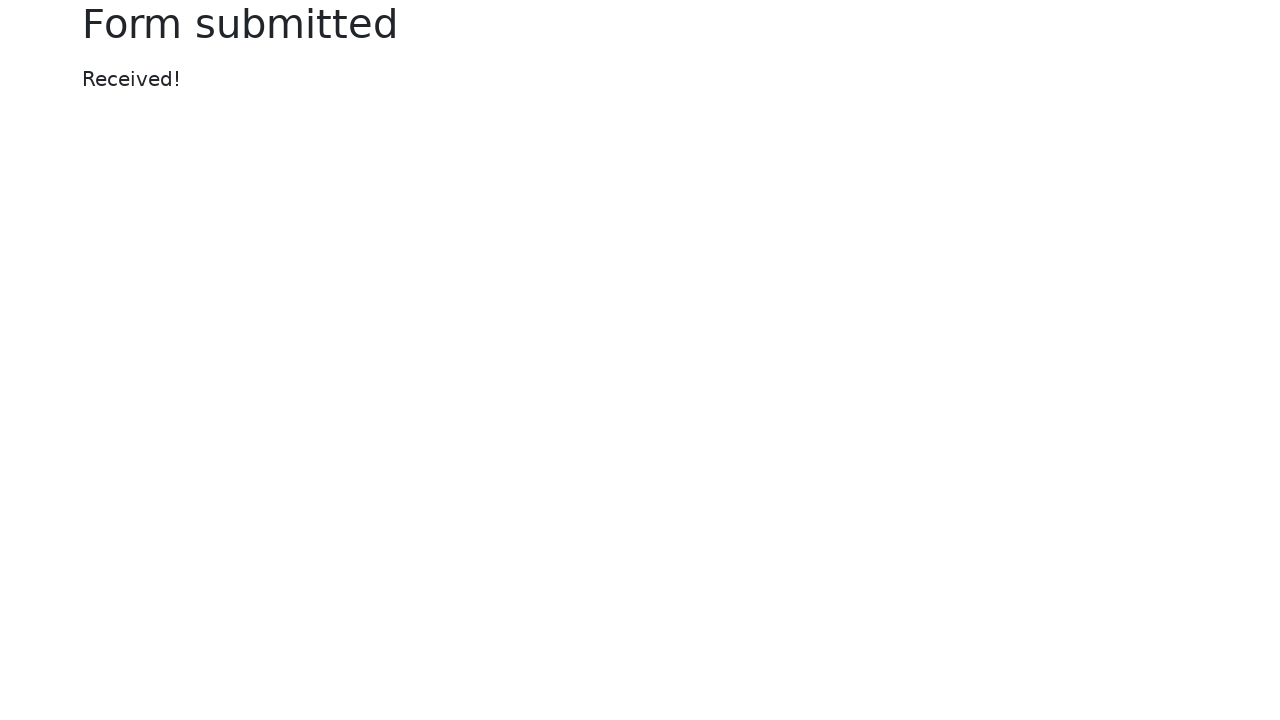